Tests that the counter displays the current number of todo items as items are added

Starting URL: https://demo.playwright.dev/todomvc

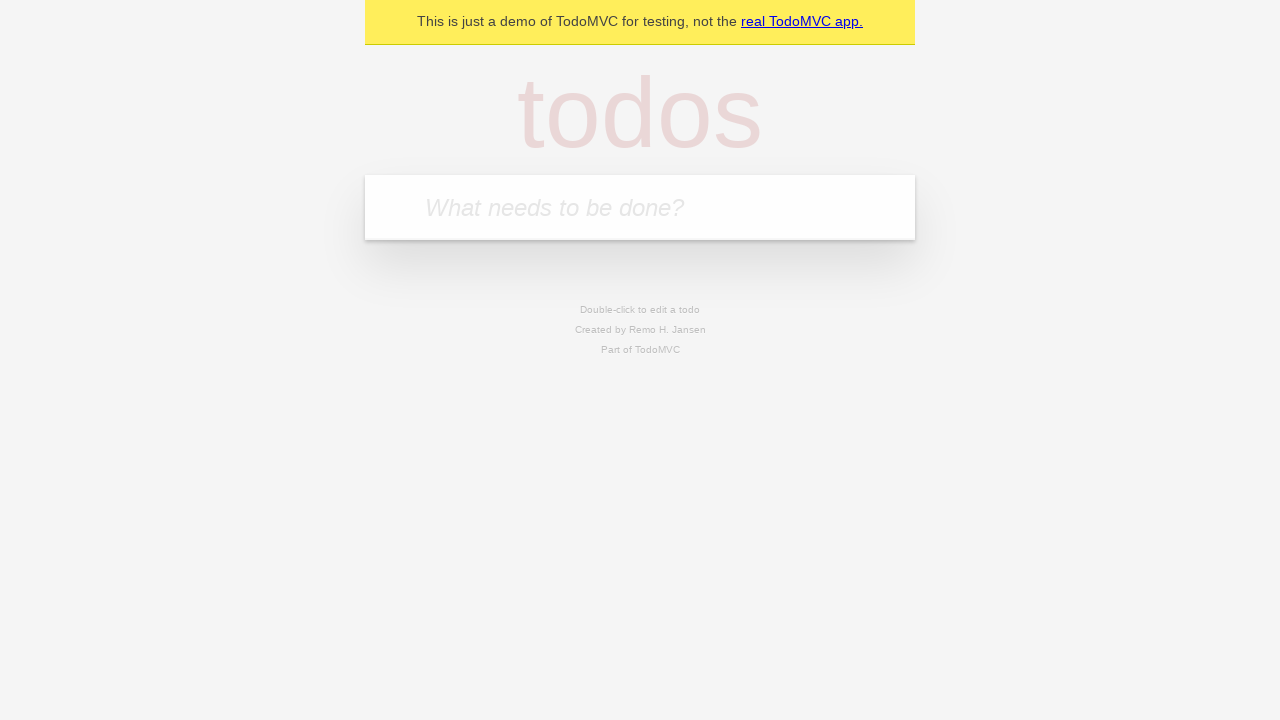

Filled todo input with 'buy some cheese' on internal:attr=[placeholder="What needs to be done?"i]
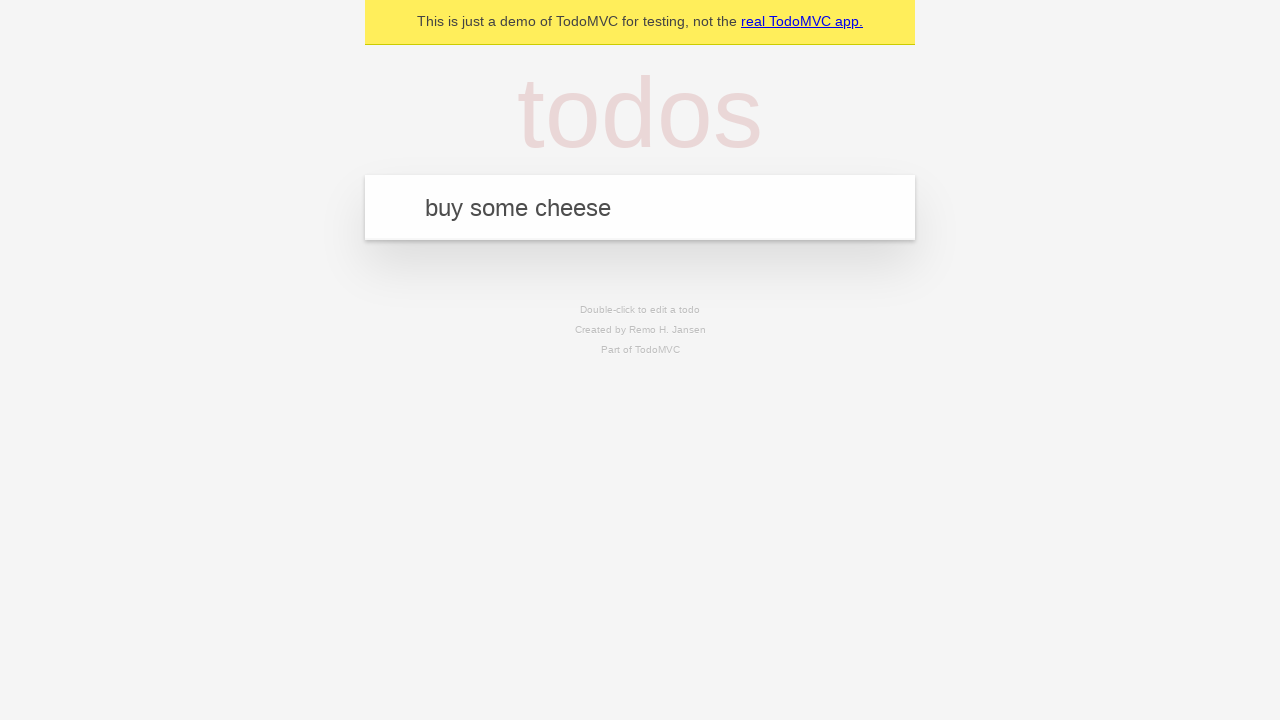

Pressed Enter to add first todo item on internal:attr=[placeholder="What needs to be done?"i]
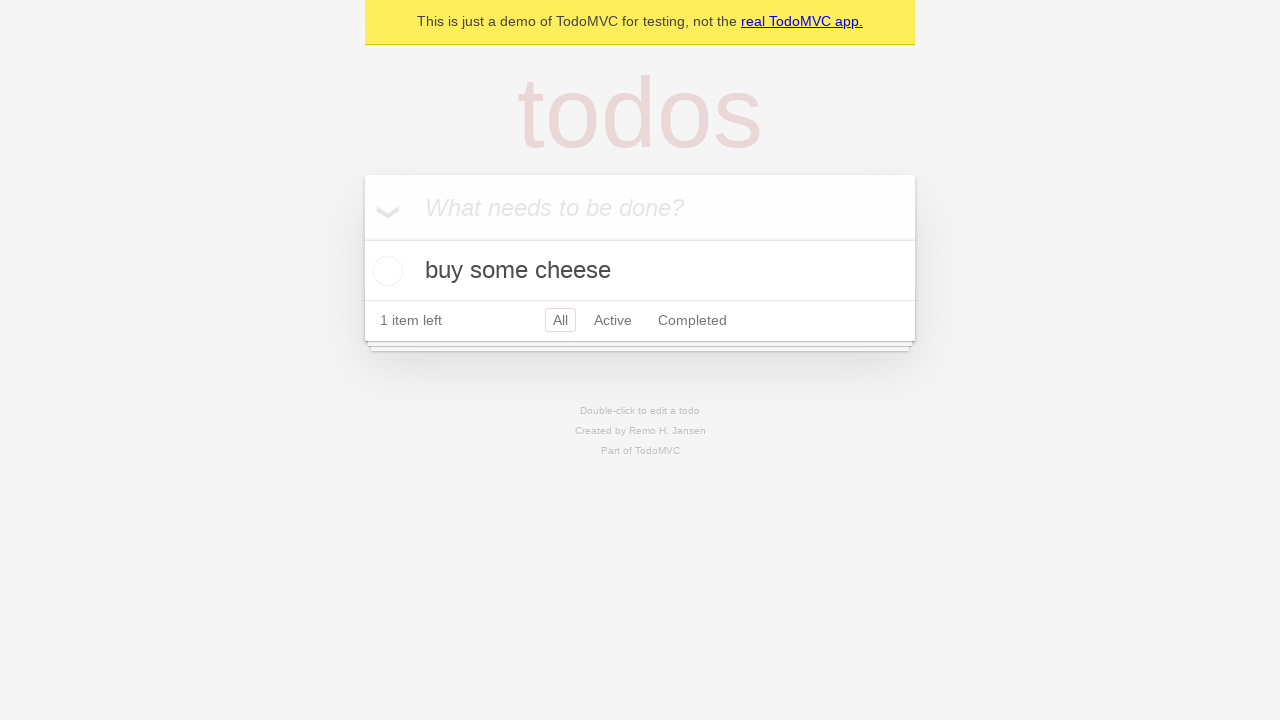

Todo counter element loaded
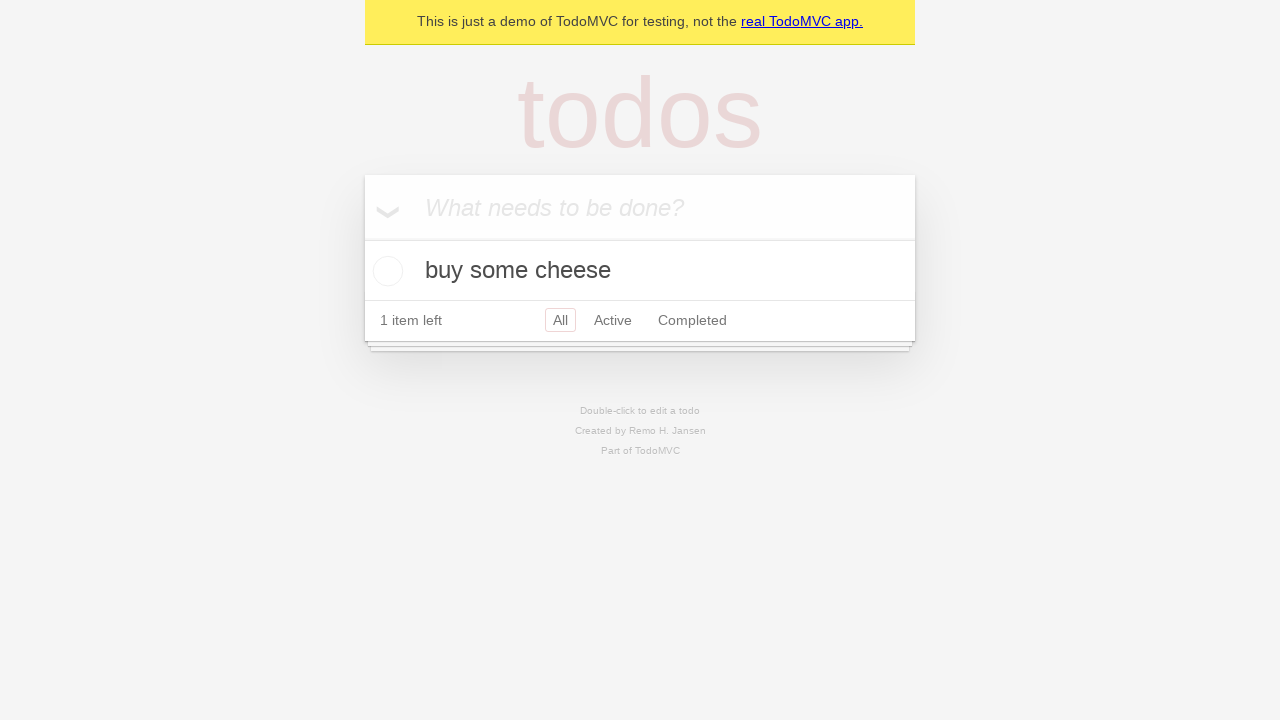

Filled todo input with 'feed the cat' on internal:attr=[placeholder="What needs to be done?"i]
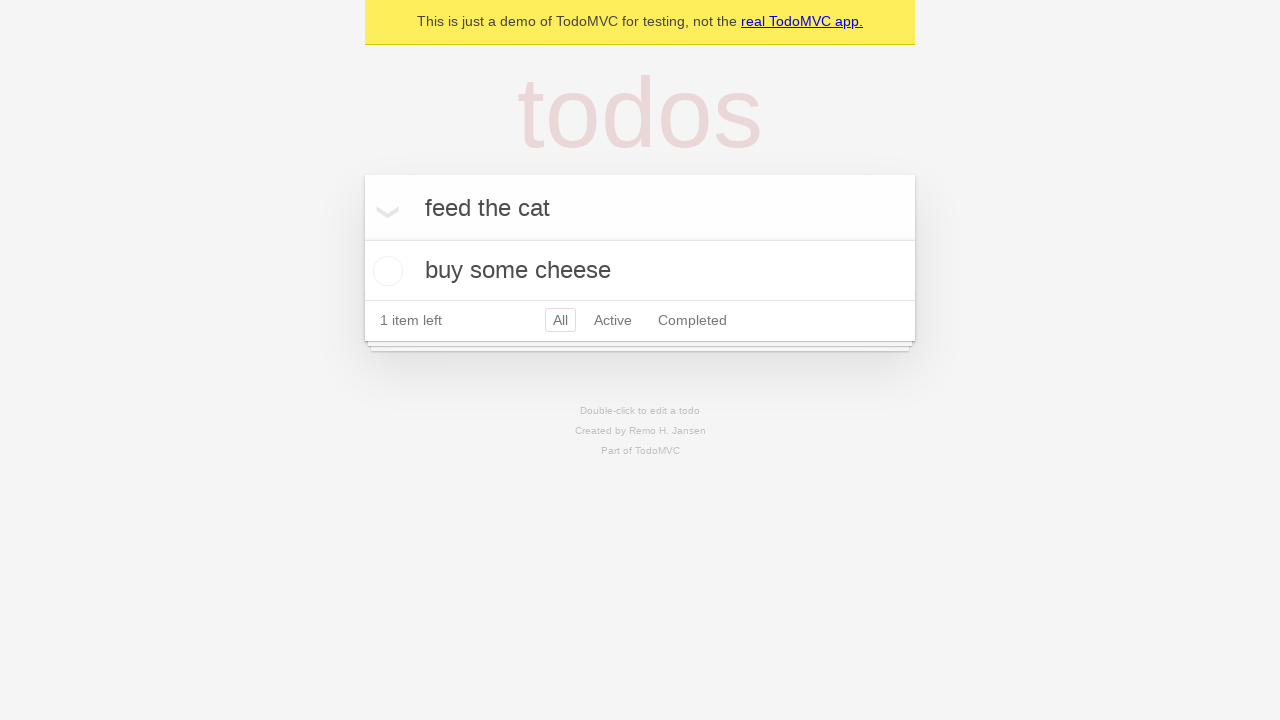

Pressed Enter to add second todo item on internal:attr=[placeholder="What needs to be done?"i]
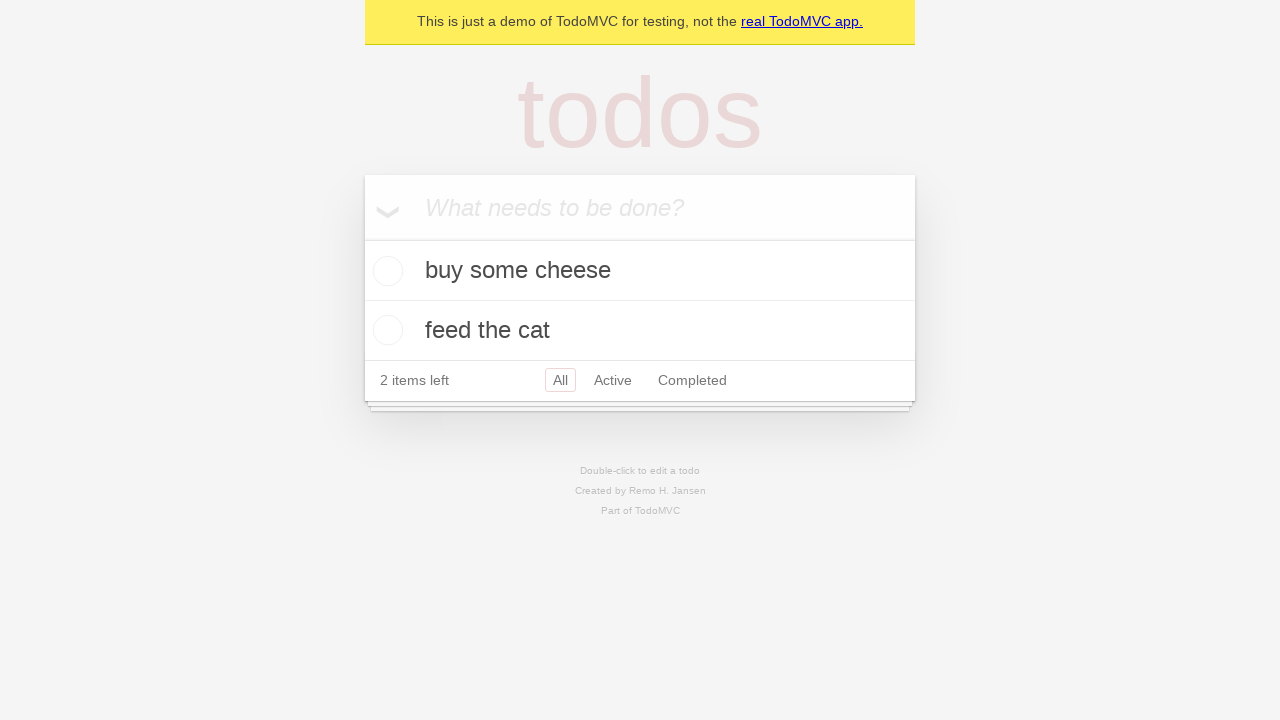

Verified todo counter displays 2 items
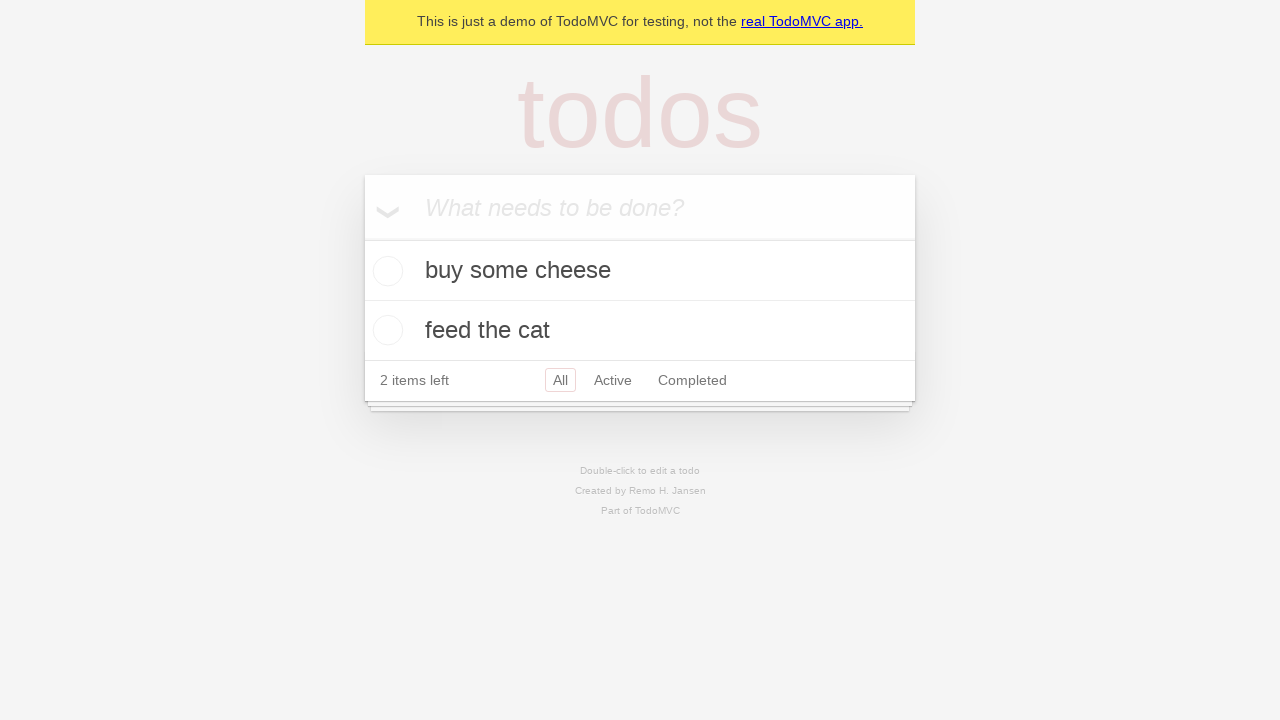

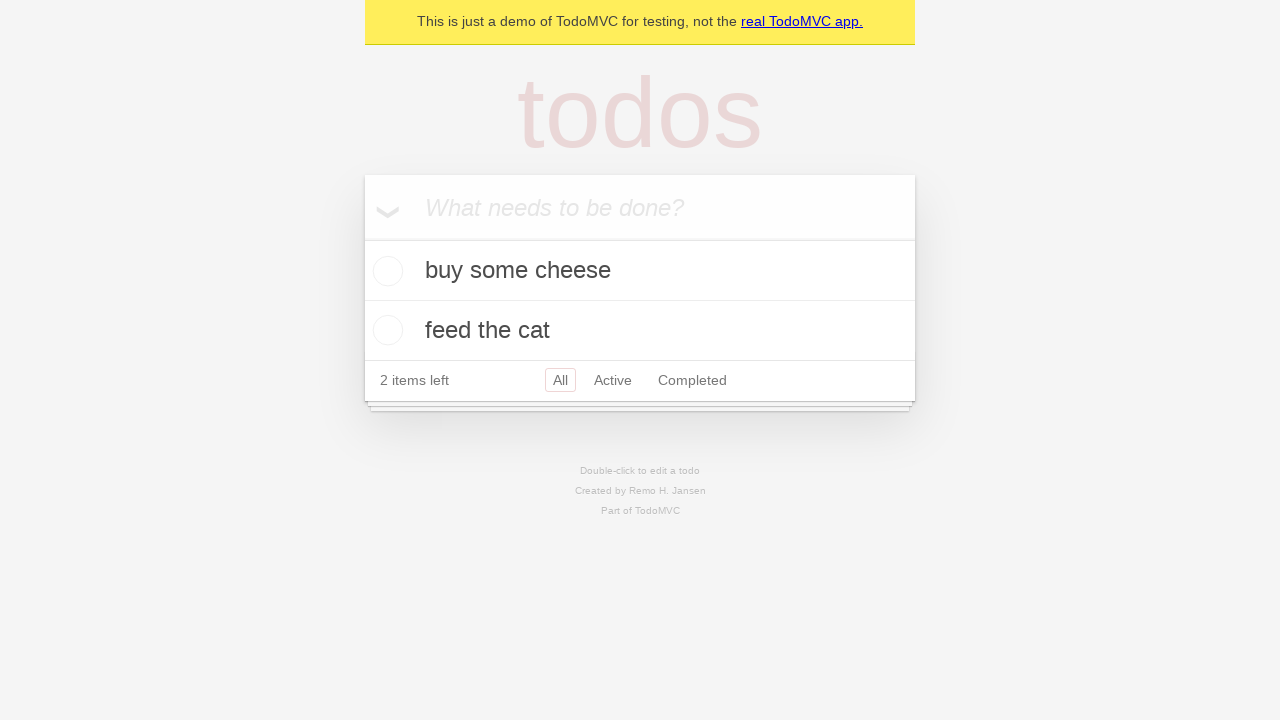